Tests keyboard input functionality by clicking on a name field, entering a name, and clicking a button on a form testing page

Starting URL: https://formy-project.herokuapp.com/keypress

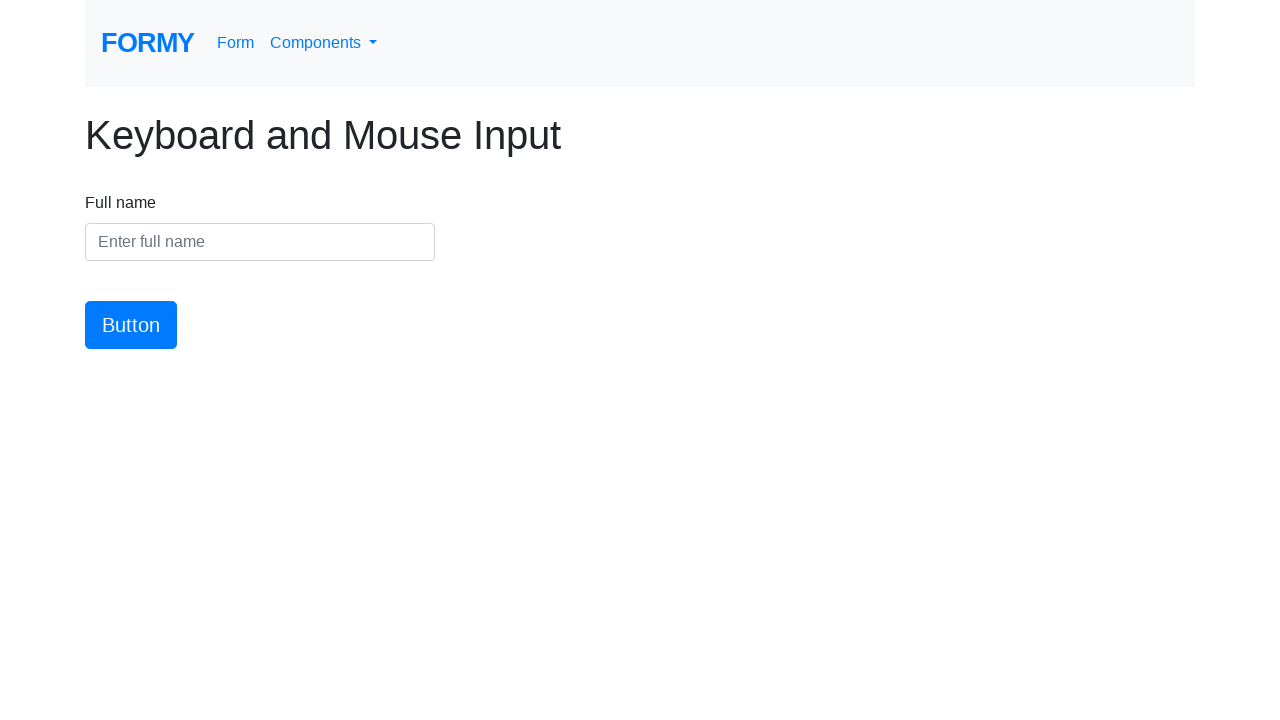

Clicked on the name input field at (260, 242) on #name
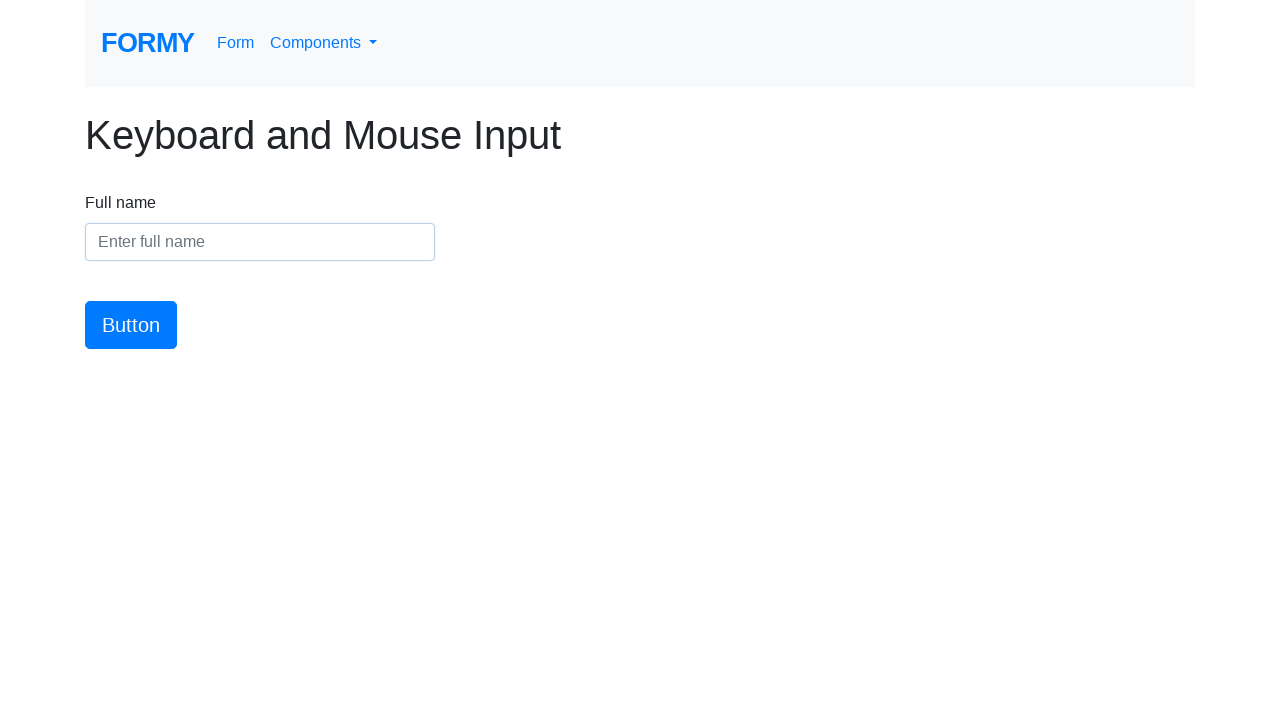

Entered 'David Cook' into the name field on #name
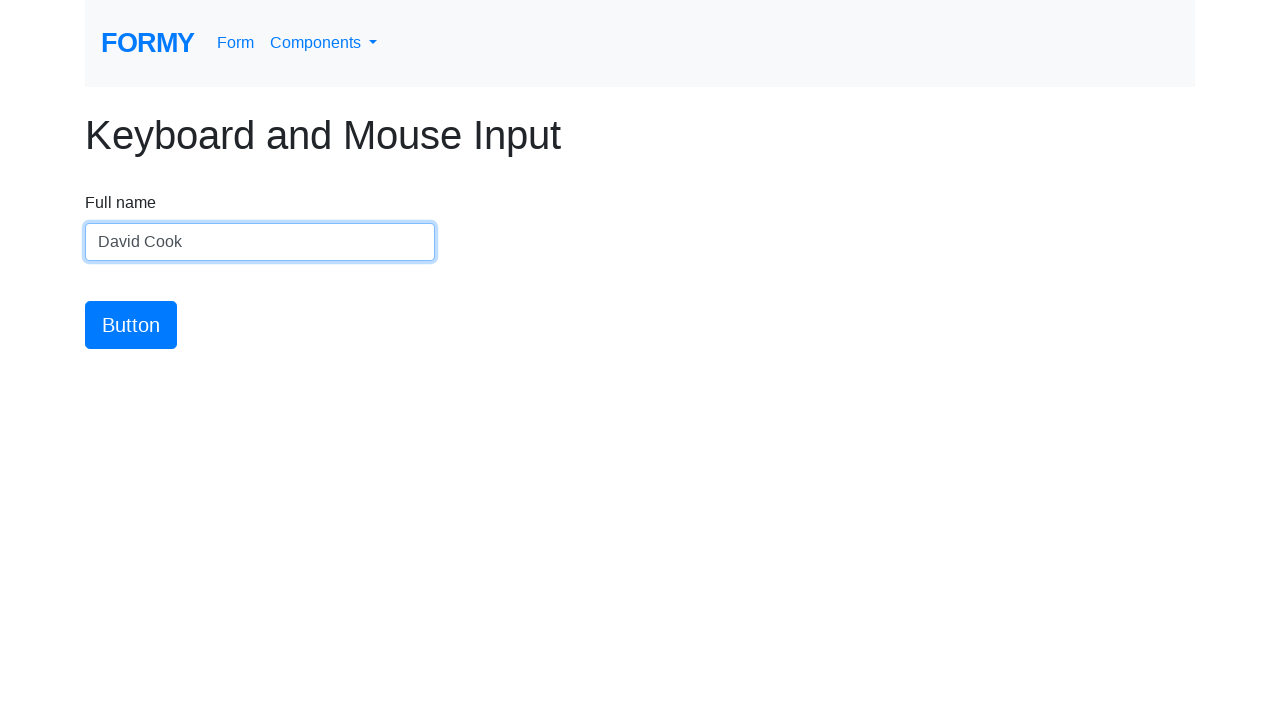

Clicked the submit button on the form at (131, 325) on #button
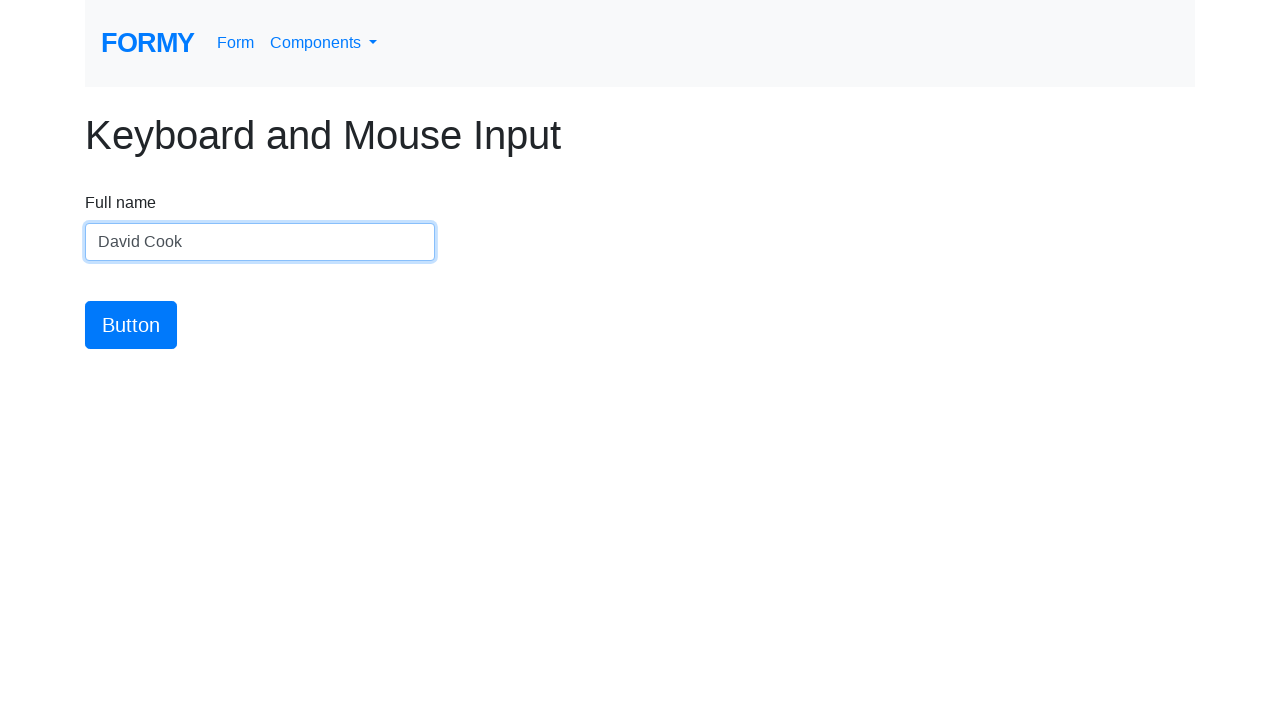

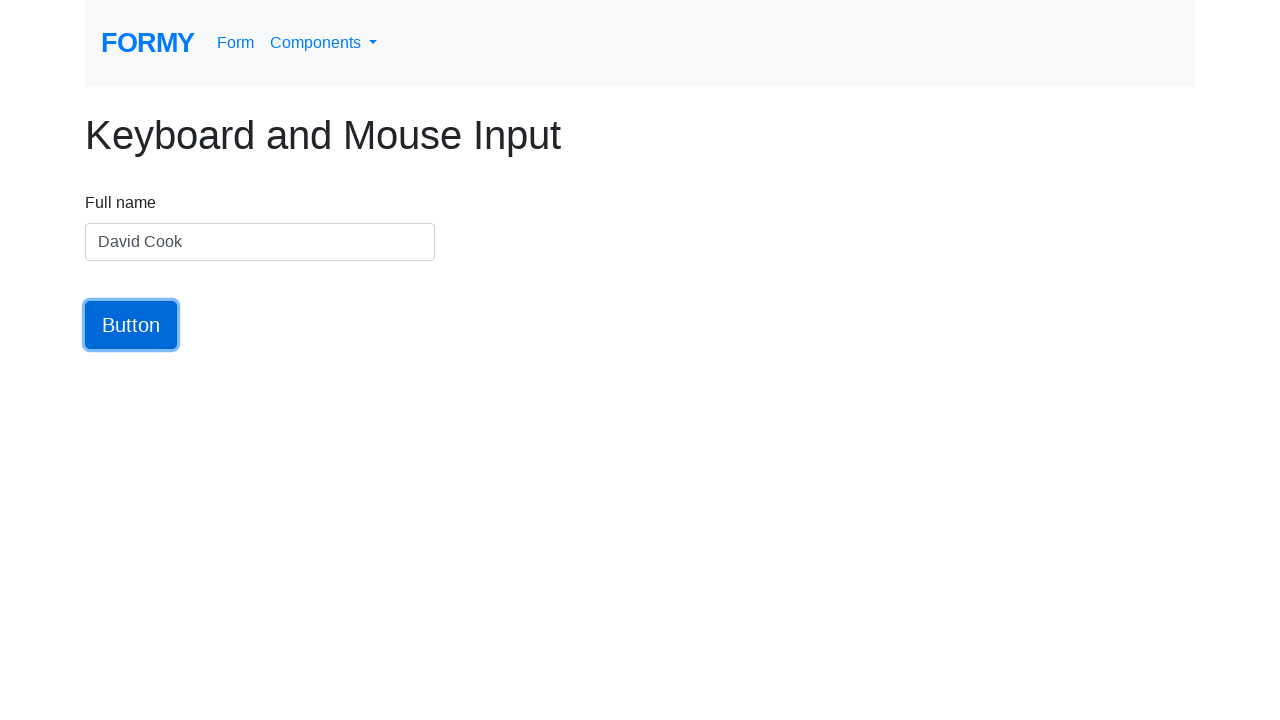